Tests alert handling by clicking a button that triggers an alert dialog and then accepting/dismissing the alert

Starting URL: https://nlilaramani.github.io/frame.html

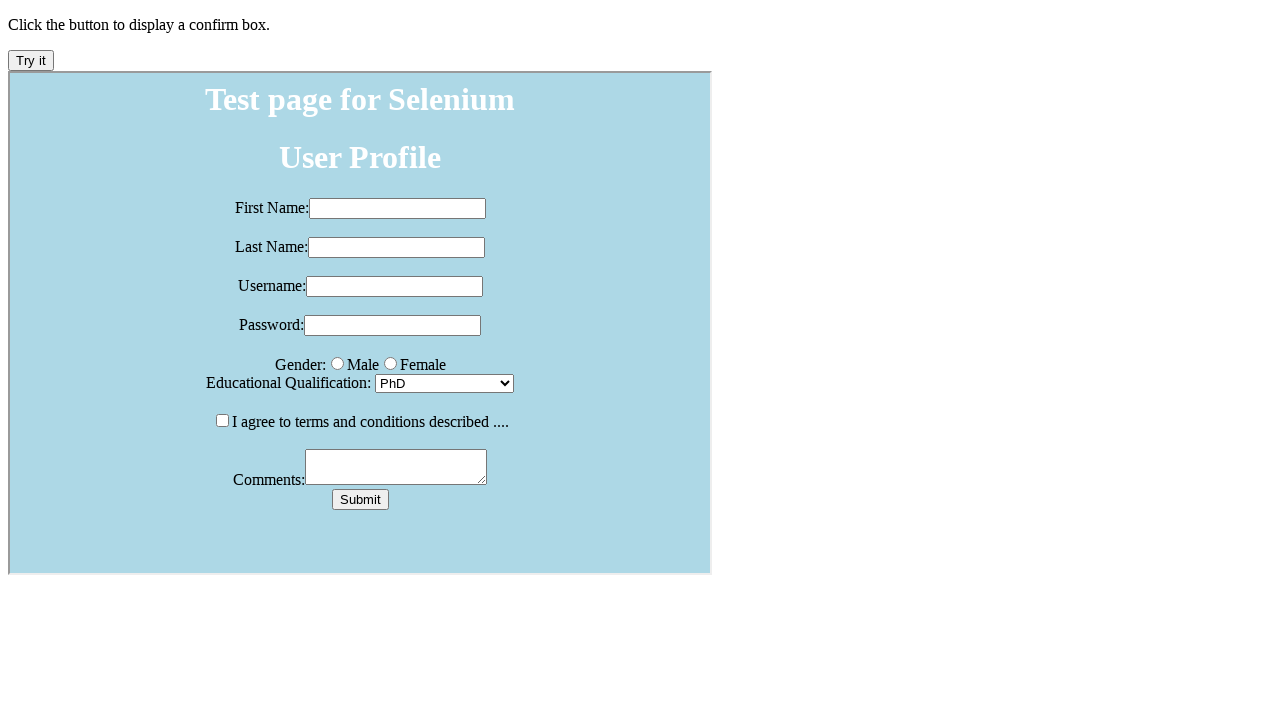

Navigated to alert test page
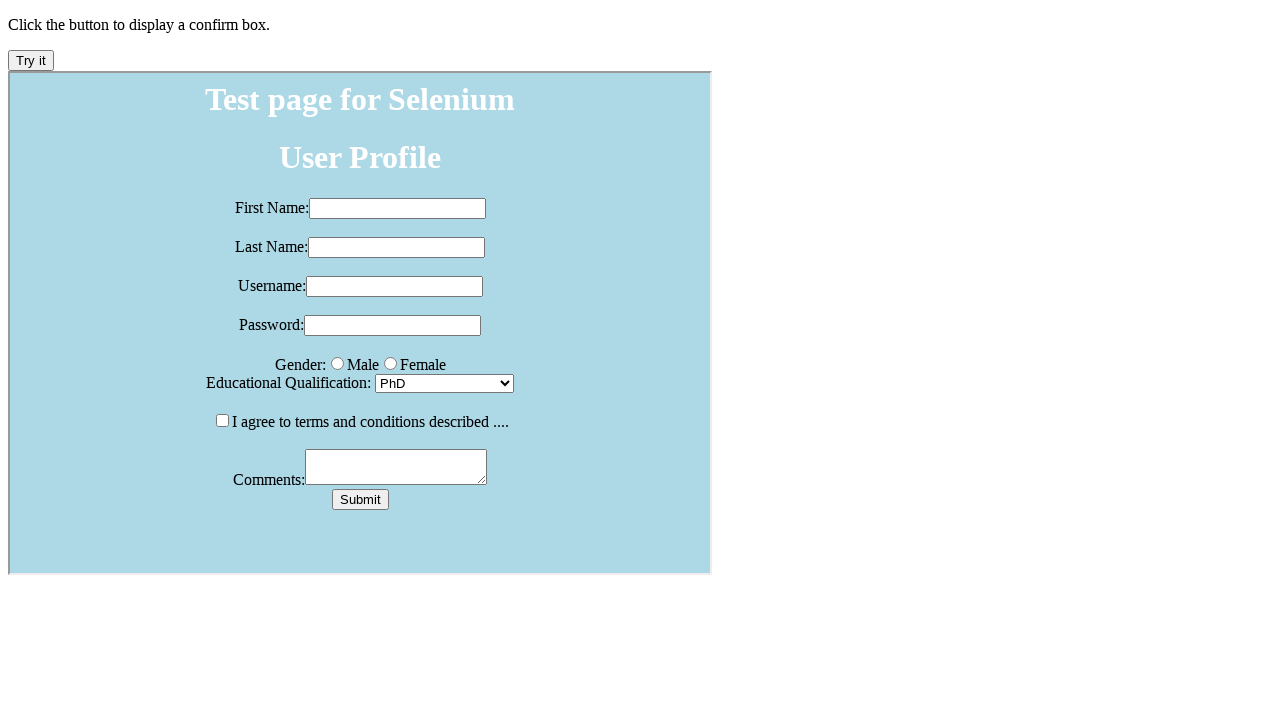

Clicked button to trigger alert dialog at (31, 60) on button
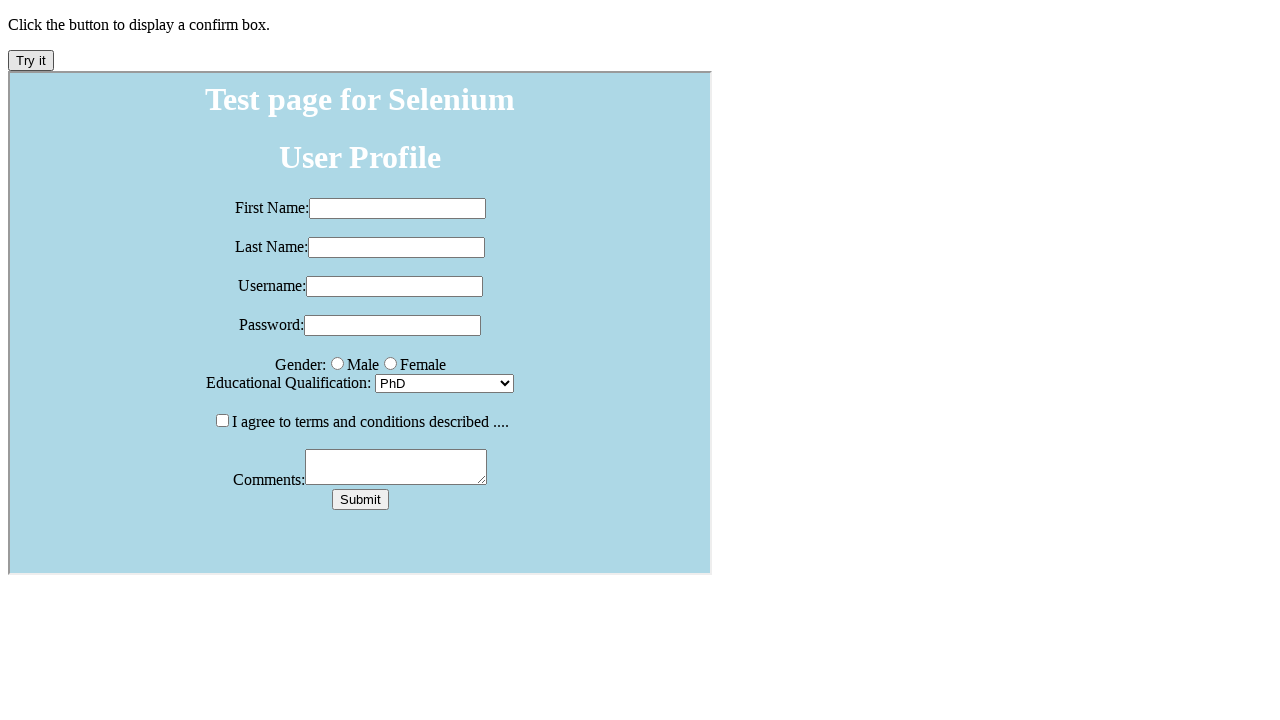

Set up dialog handler to accept alerts
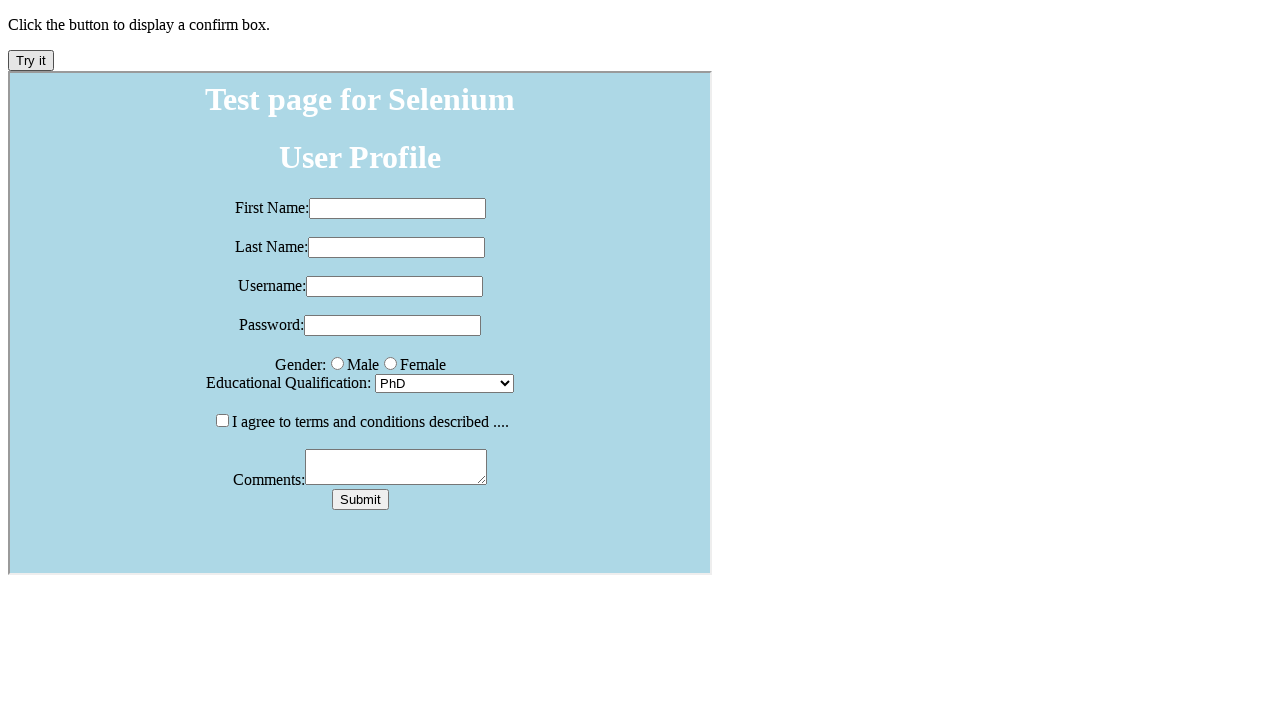

Configured one-time dialog handler for alert acceptance
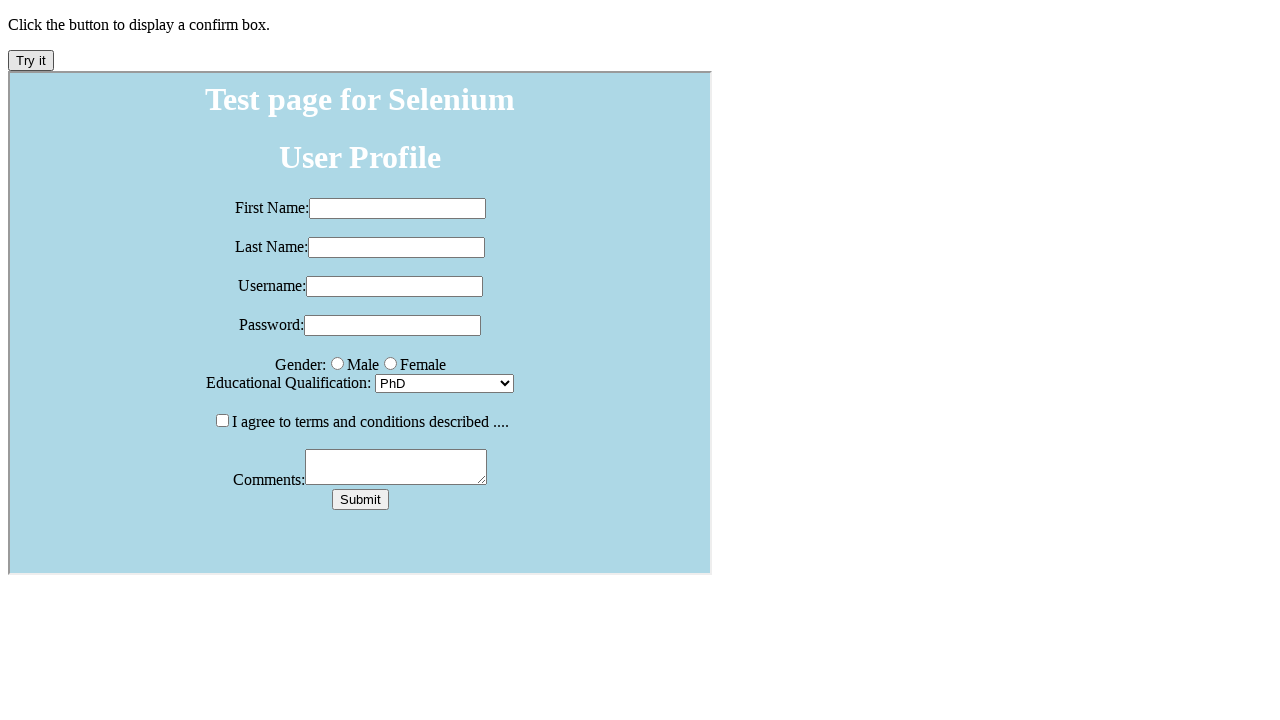

Clicked button to trigger alert with handler ready at (31, 60) on button
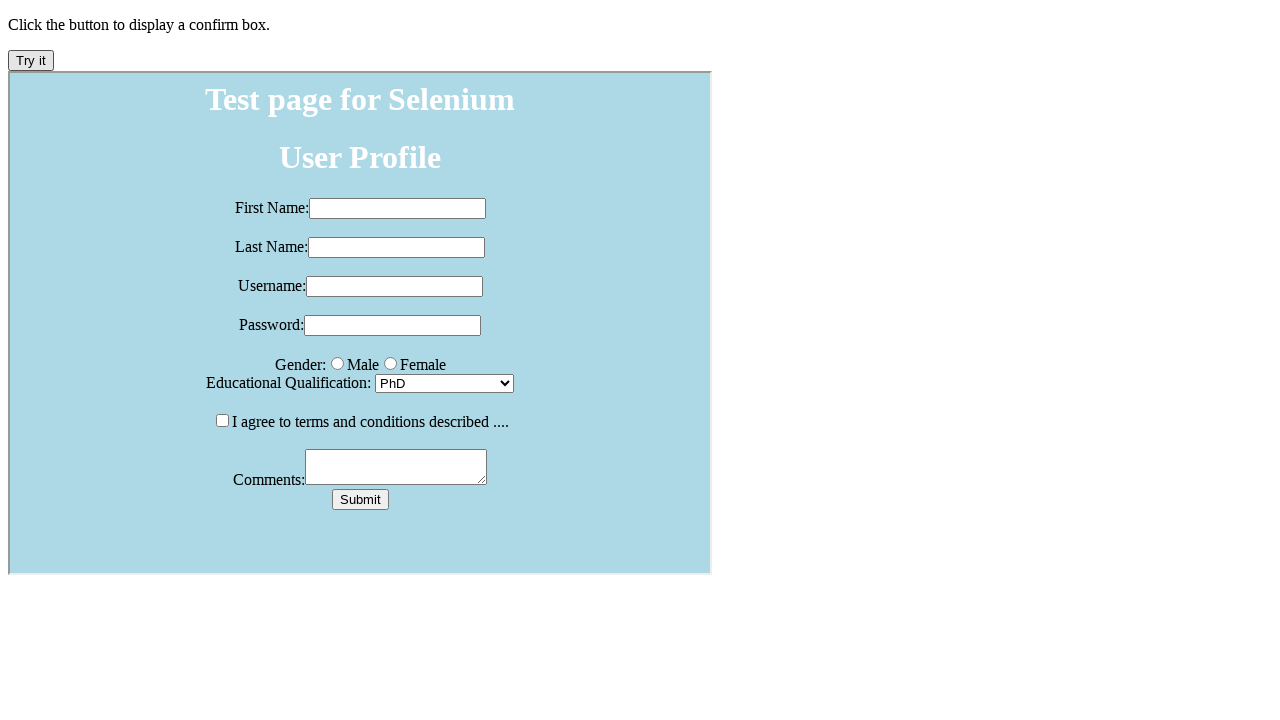

Waited for alert interaction to complete
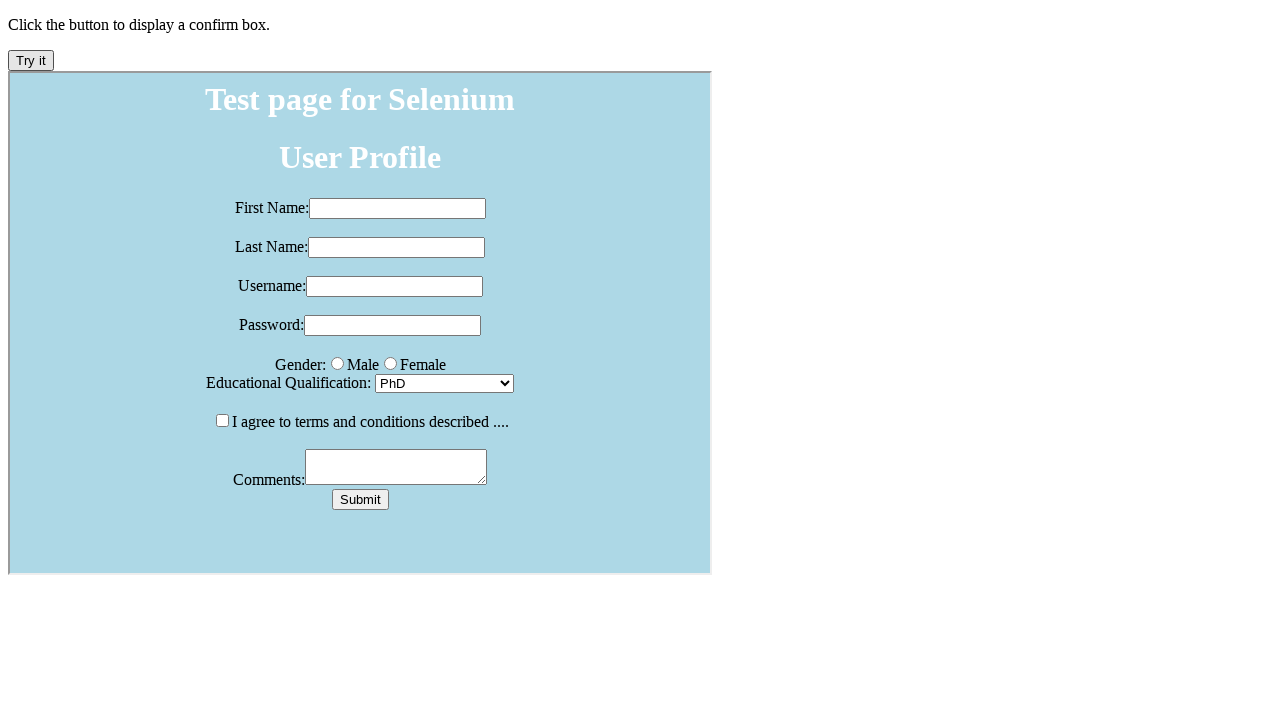

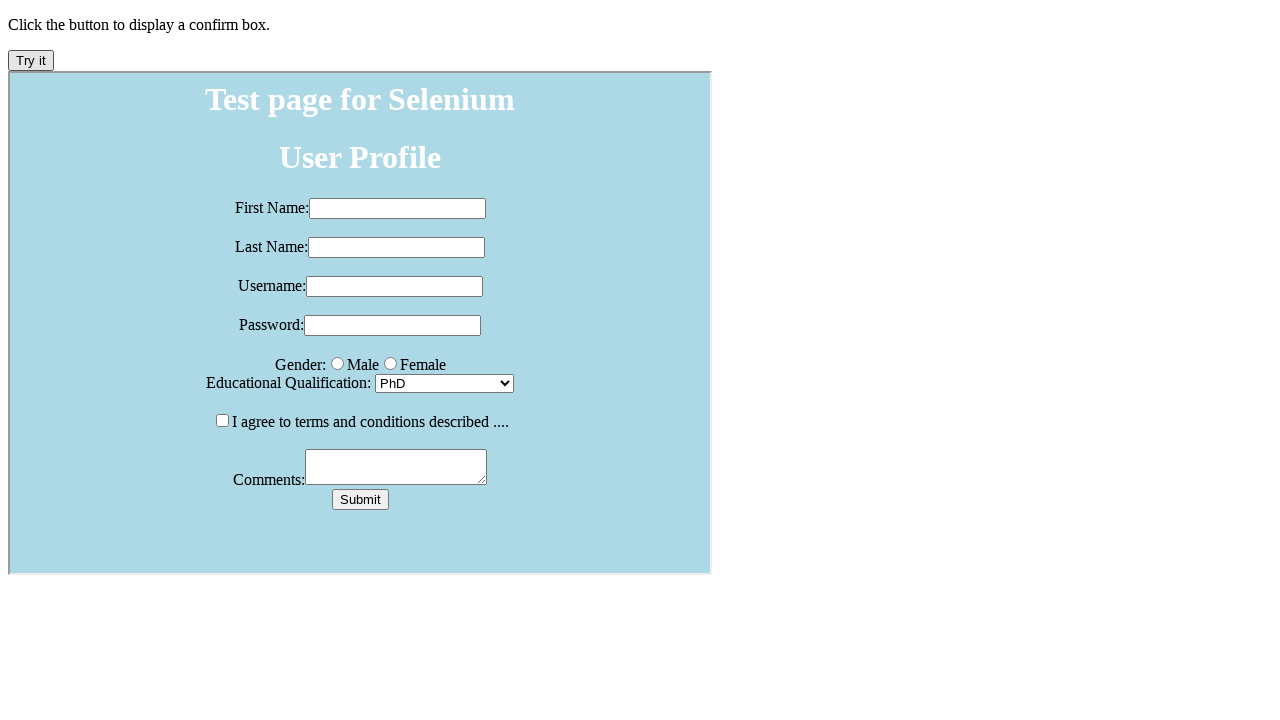